Navigates to the practice testing tools page and verifies that the main title is visible

Starting URL: https://practice.expandtesting.com/#tools

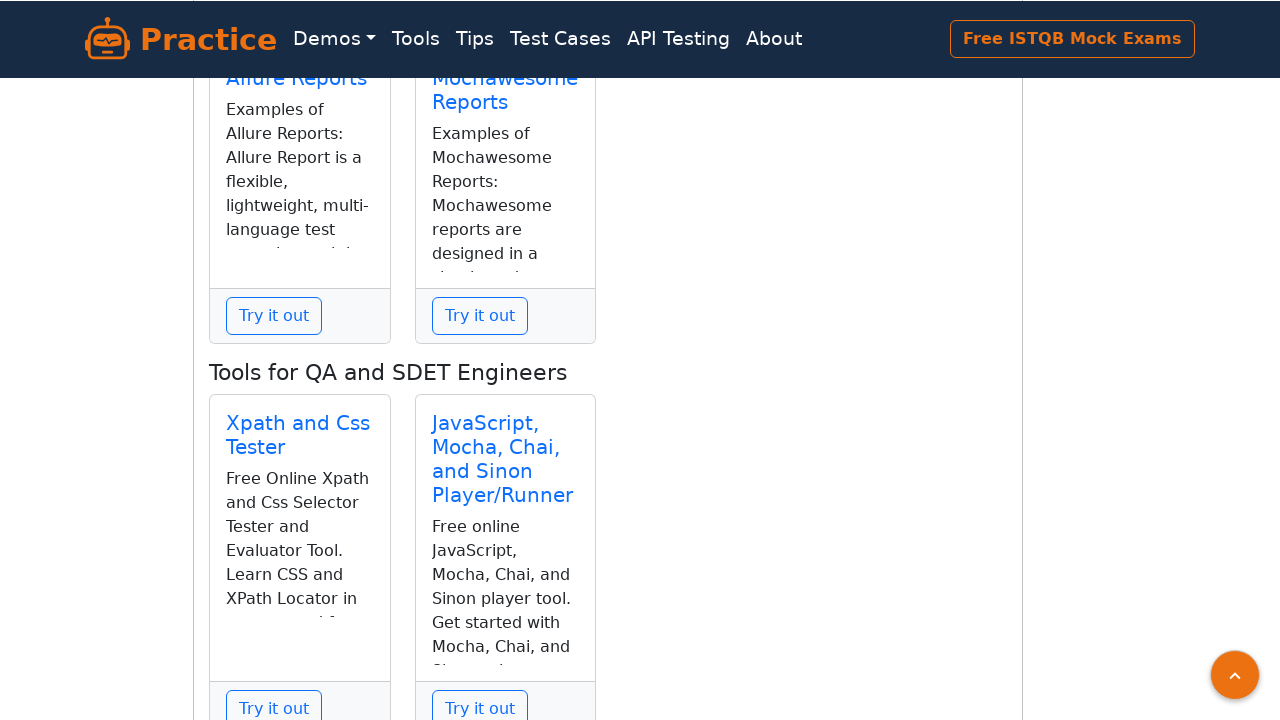

Navigated to practice testing tools page
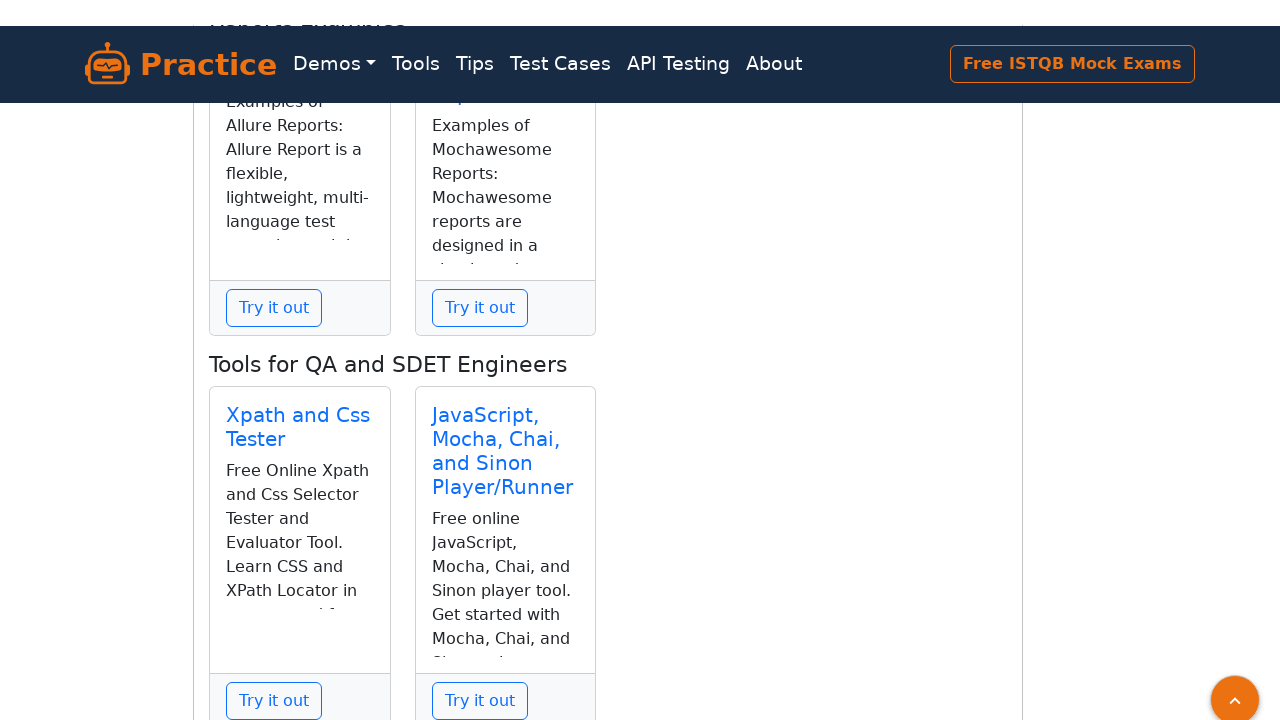

Main title element became visible
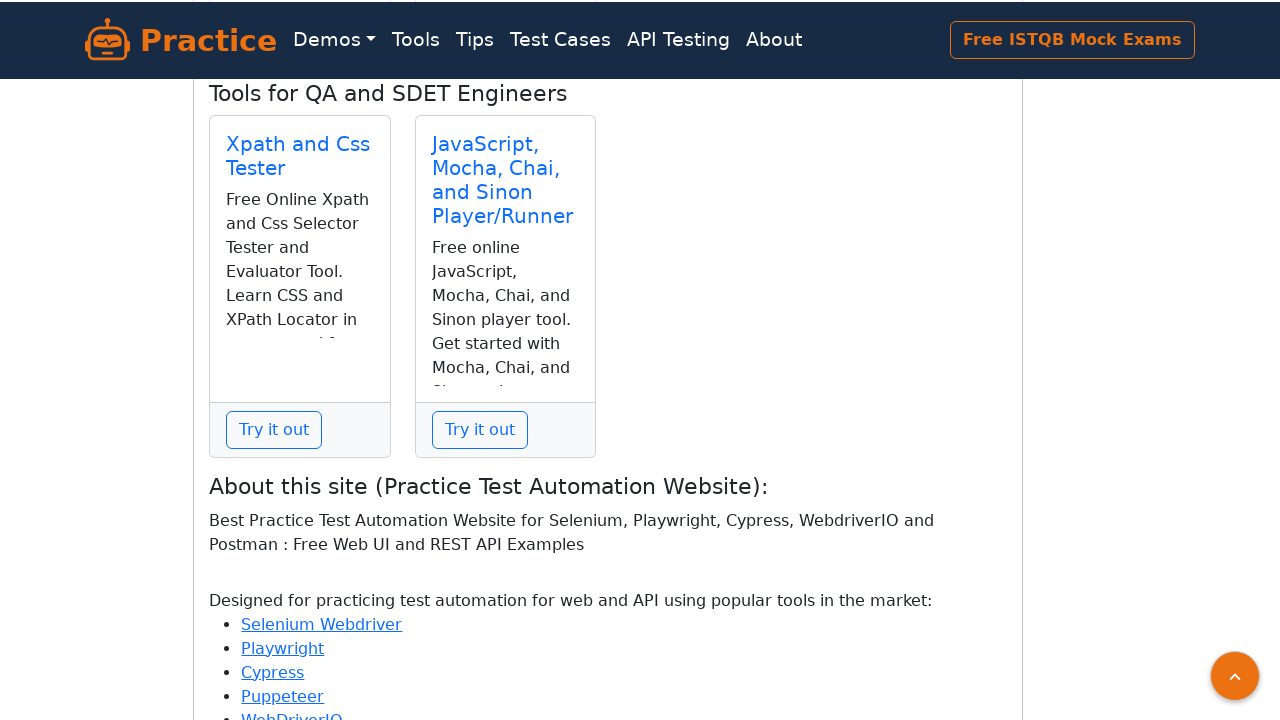

Verified that main title is visible
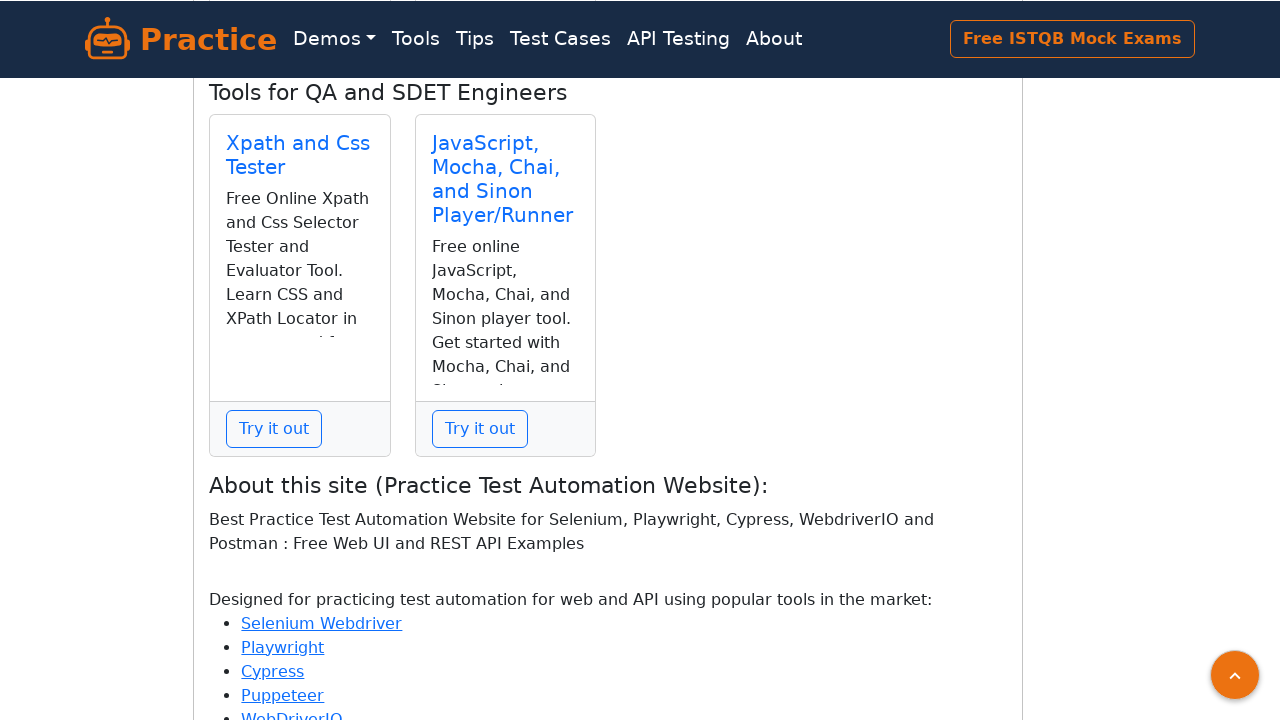

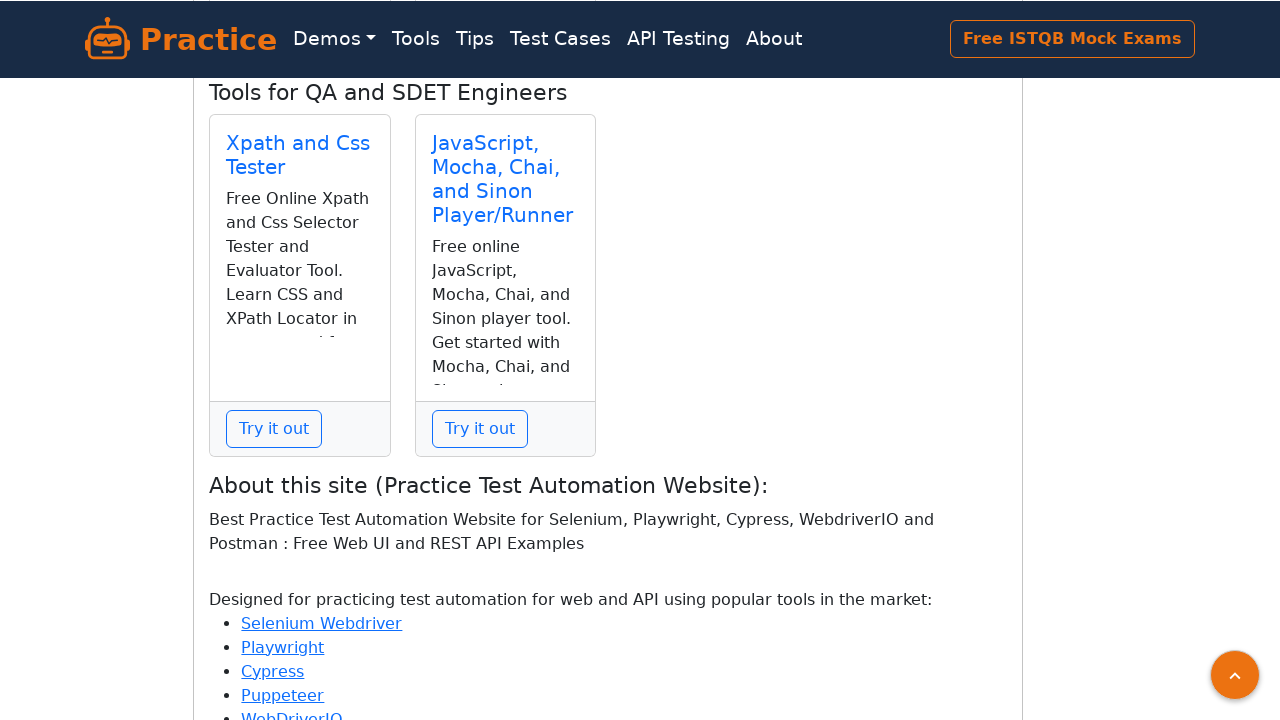